Tests dropdown selection using Playwright's select_option method to choose "Option 1" by visible text

Starting URL: https://the-internet.herokuapp.com/dropdown

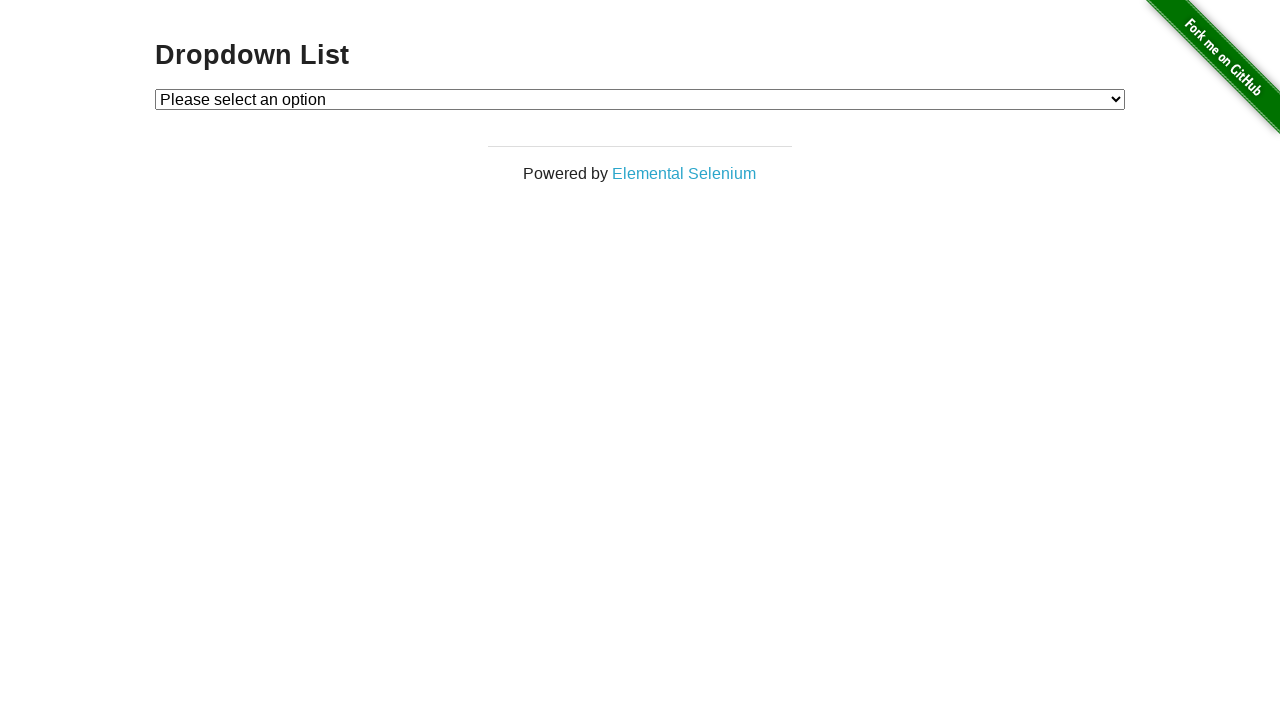

Navigated to dropdown test page
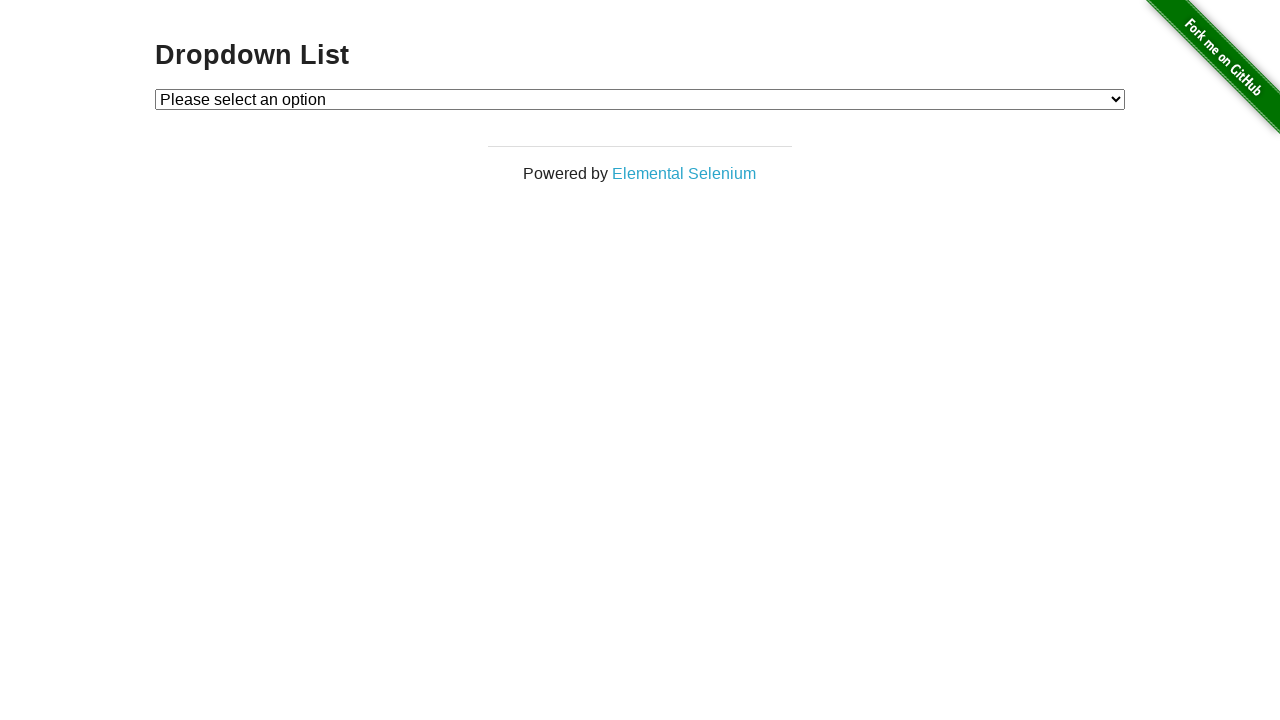

Selected 'Option 1' from dropdown using select_option method on #dropdown
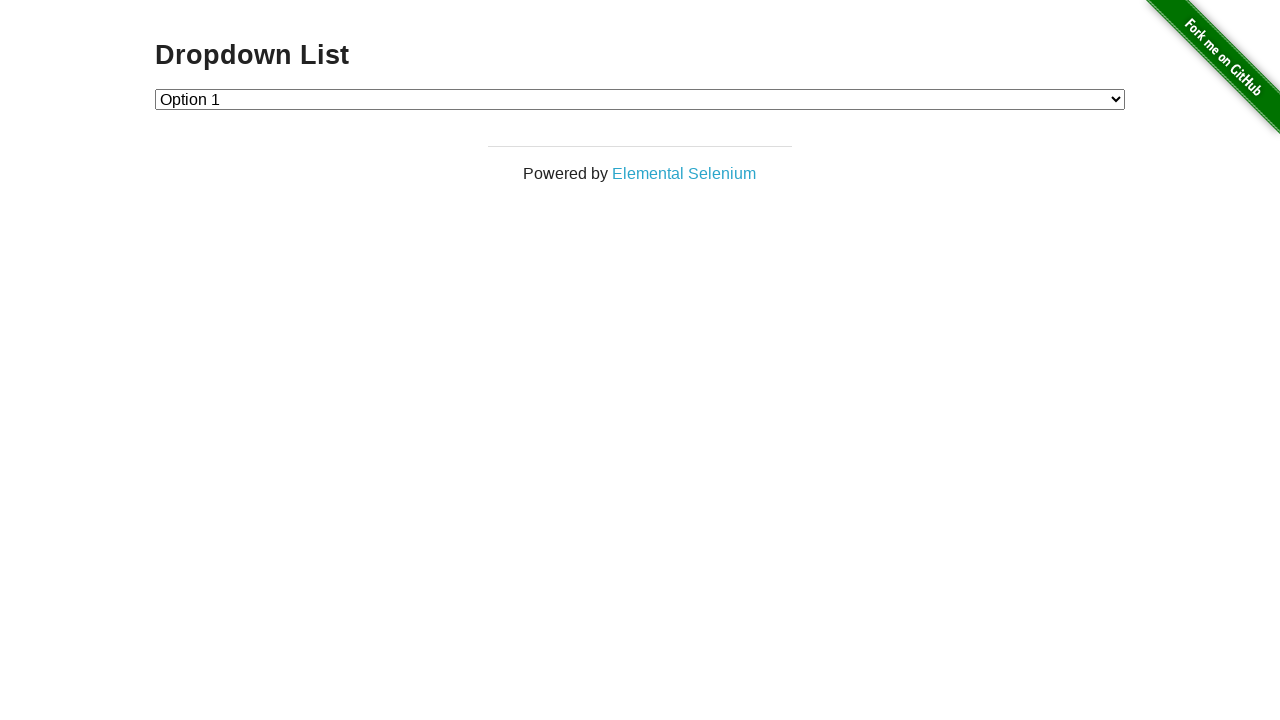

Verified dropdown selection value is '1'
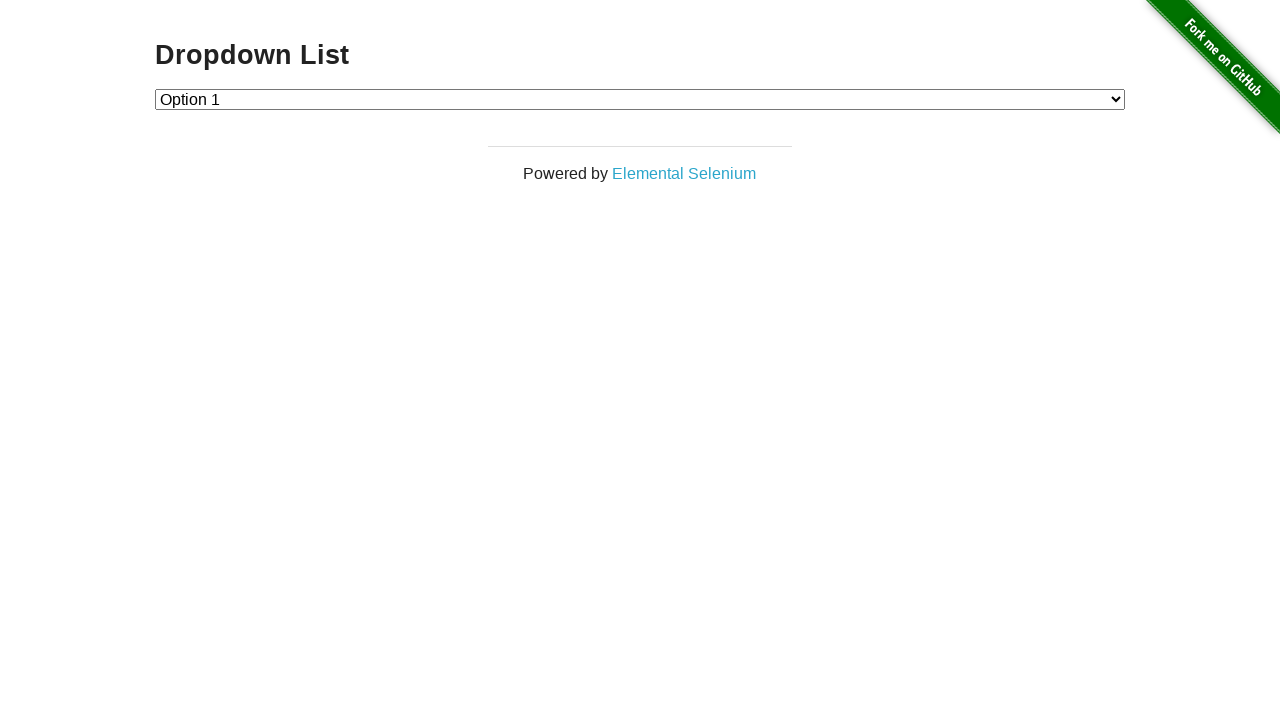

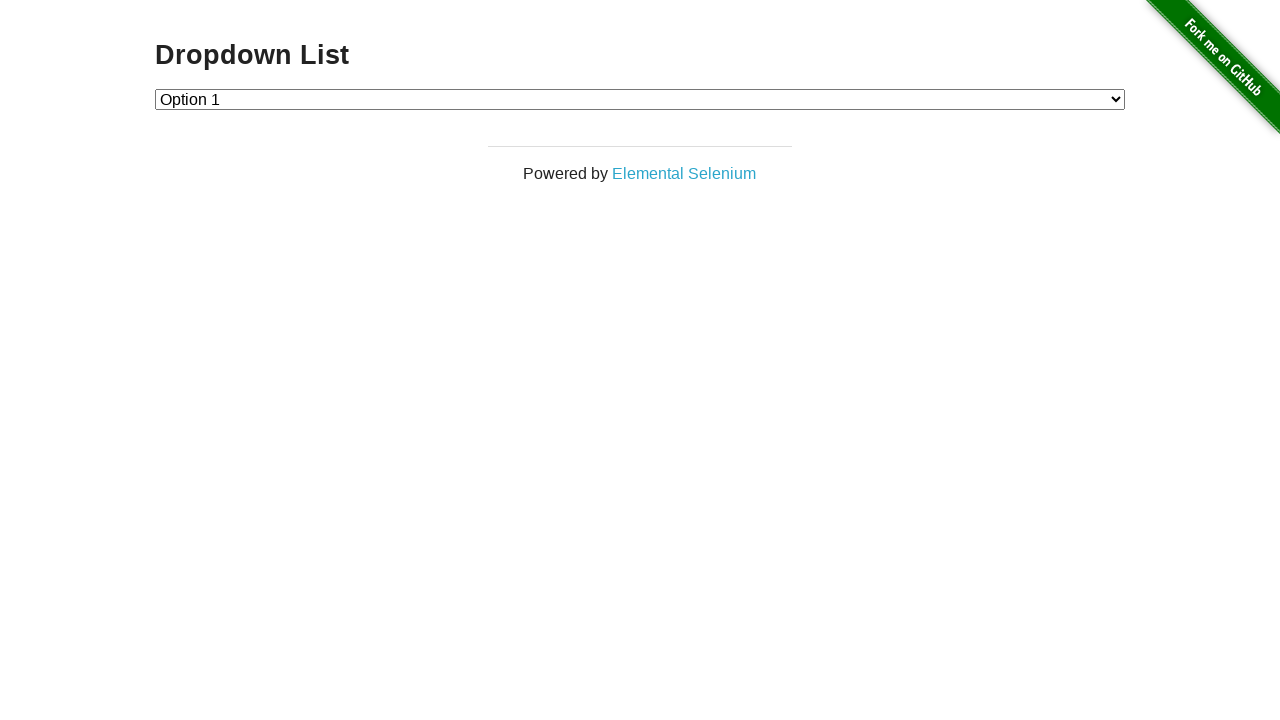